Tests dynamic controls by toggling checkbox removal, enabling/disabling text input, and verifying state changes

Starting URL: https://the-internet.herokuapp.com/dynamic_controls

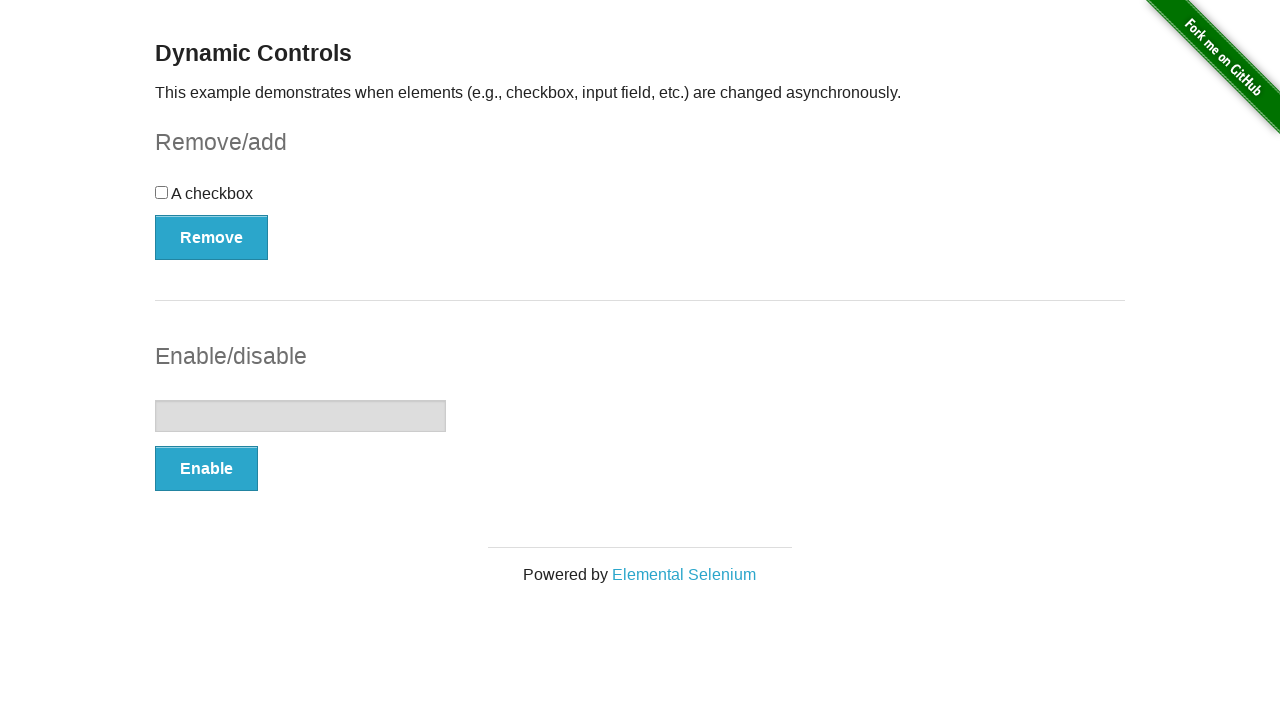

Clicked checkbox to toggle its state at (162, 192) on input[type='checkbox']
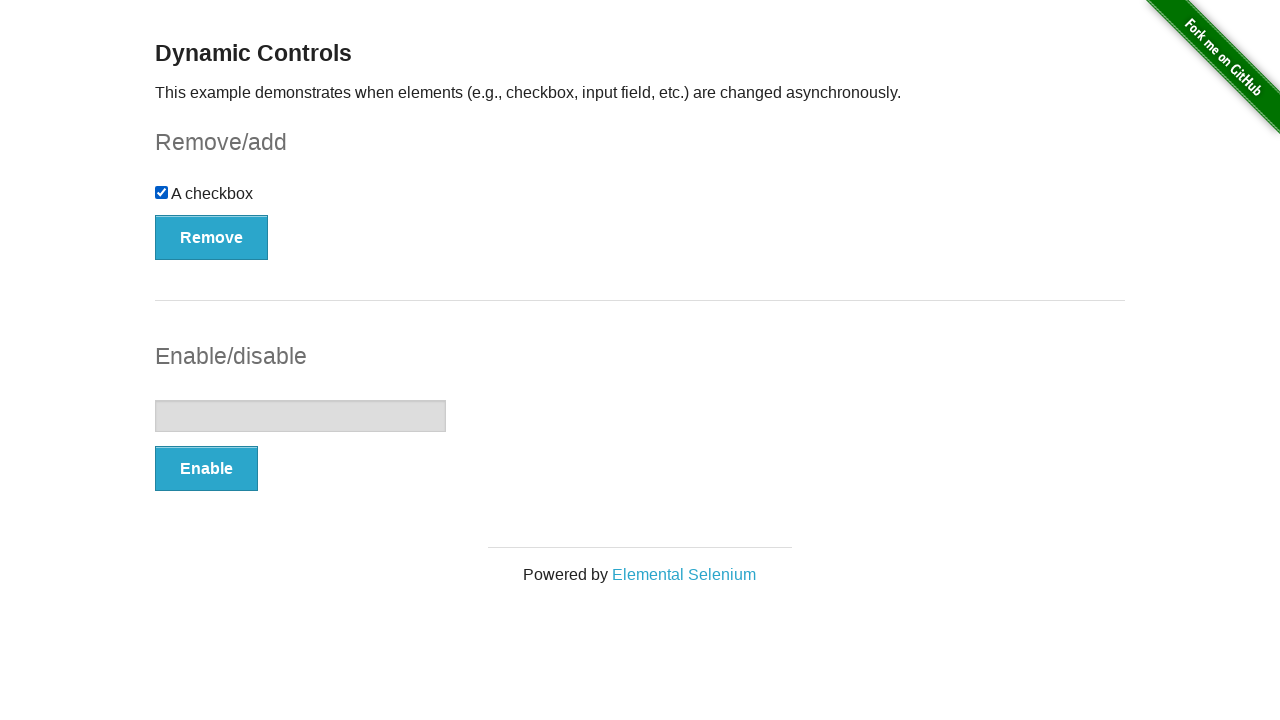

Clicked Remove button to remove checkbox at (212, 237) on button:text('Remove')
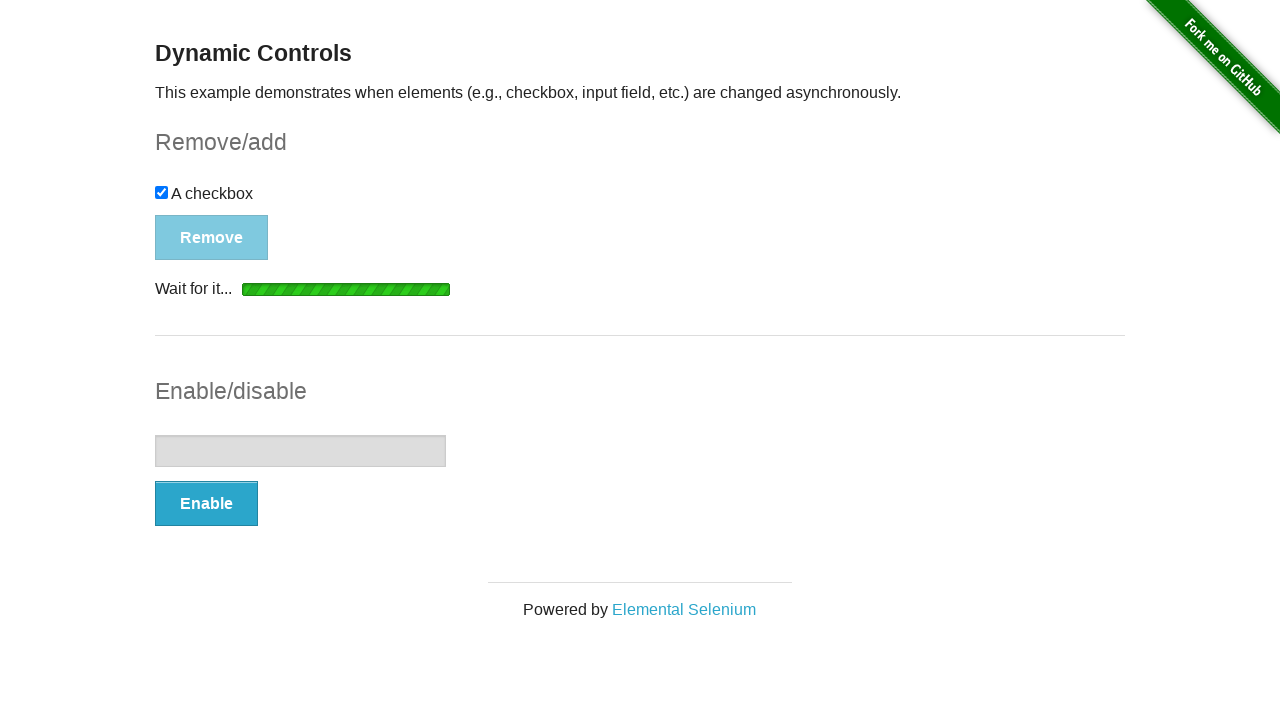

Checkbox removal message appeared
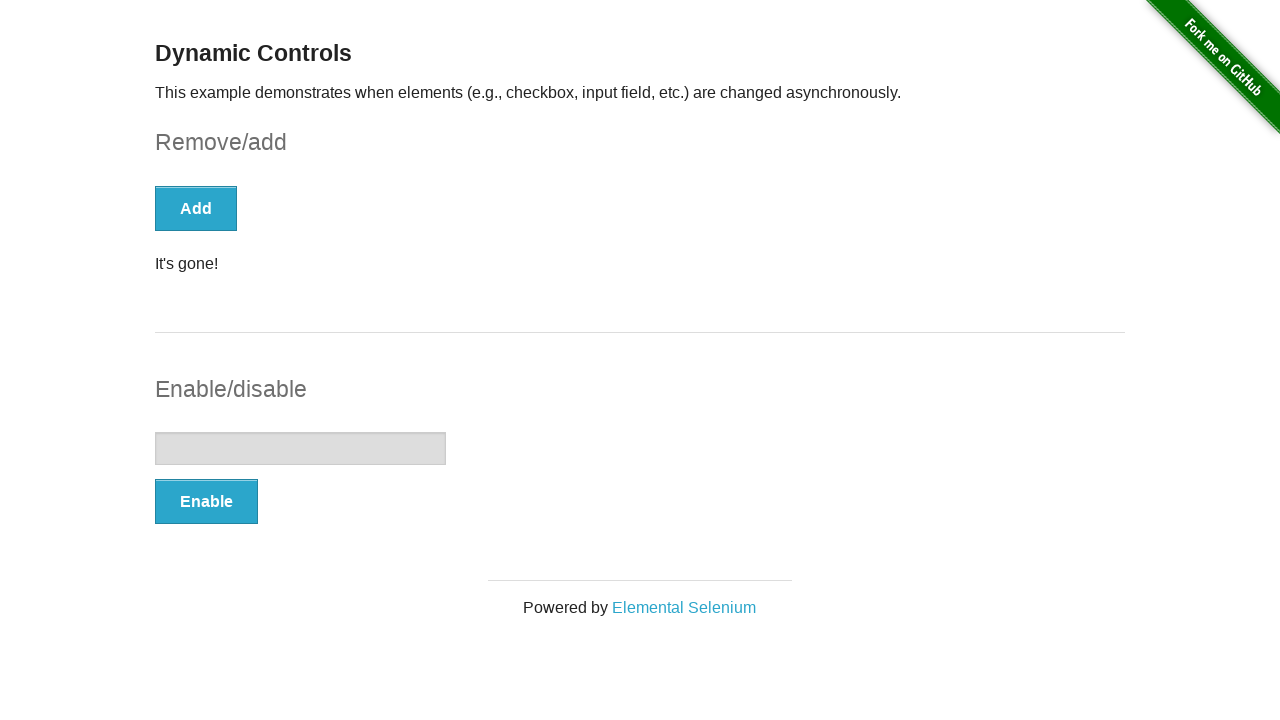

Clicked Enable button to enable text input at (206, 501) on button:text('Enable')
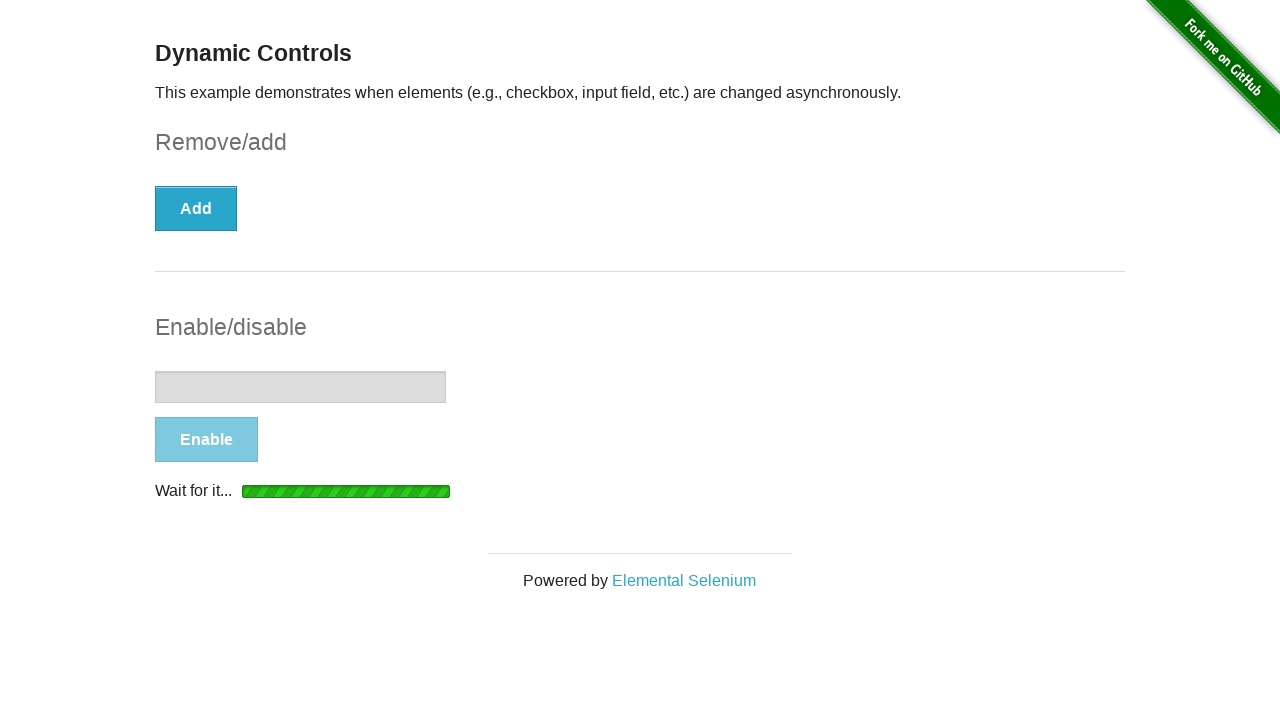

Text input enable message appeared
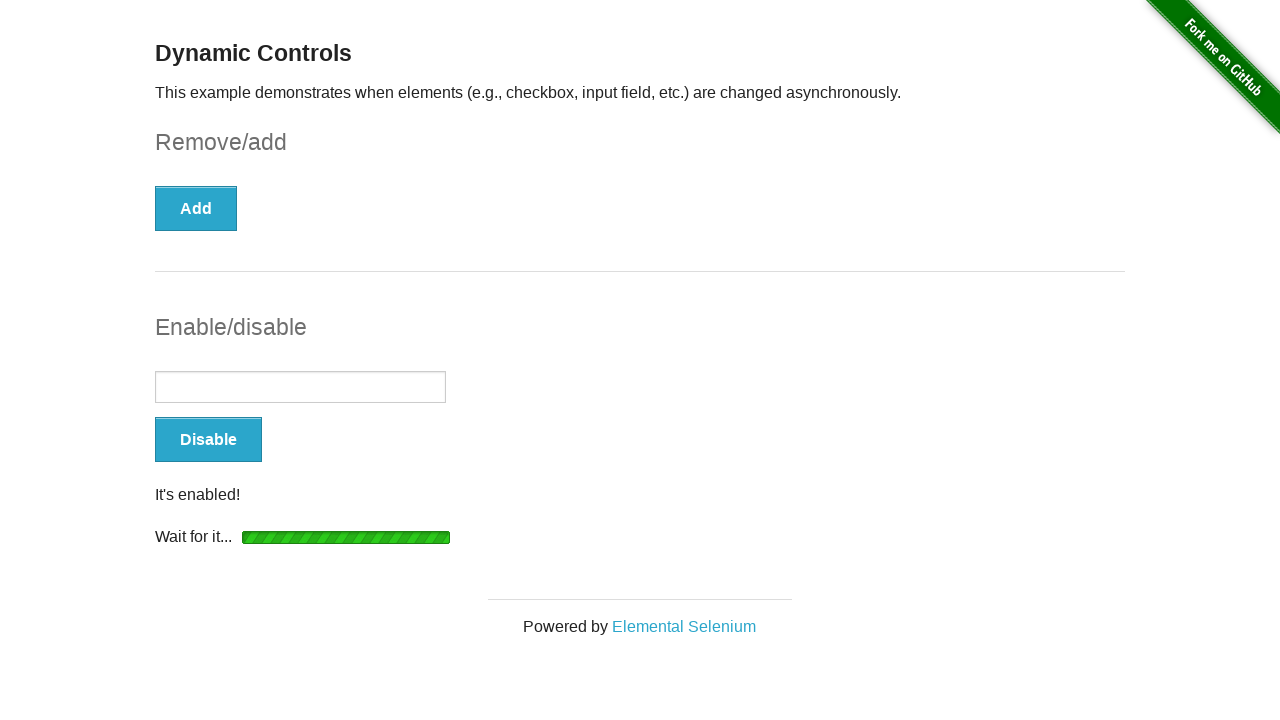

Filled enabled text input with 'Test input text' on input[type='text']
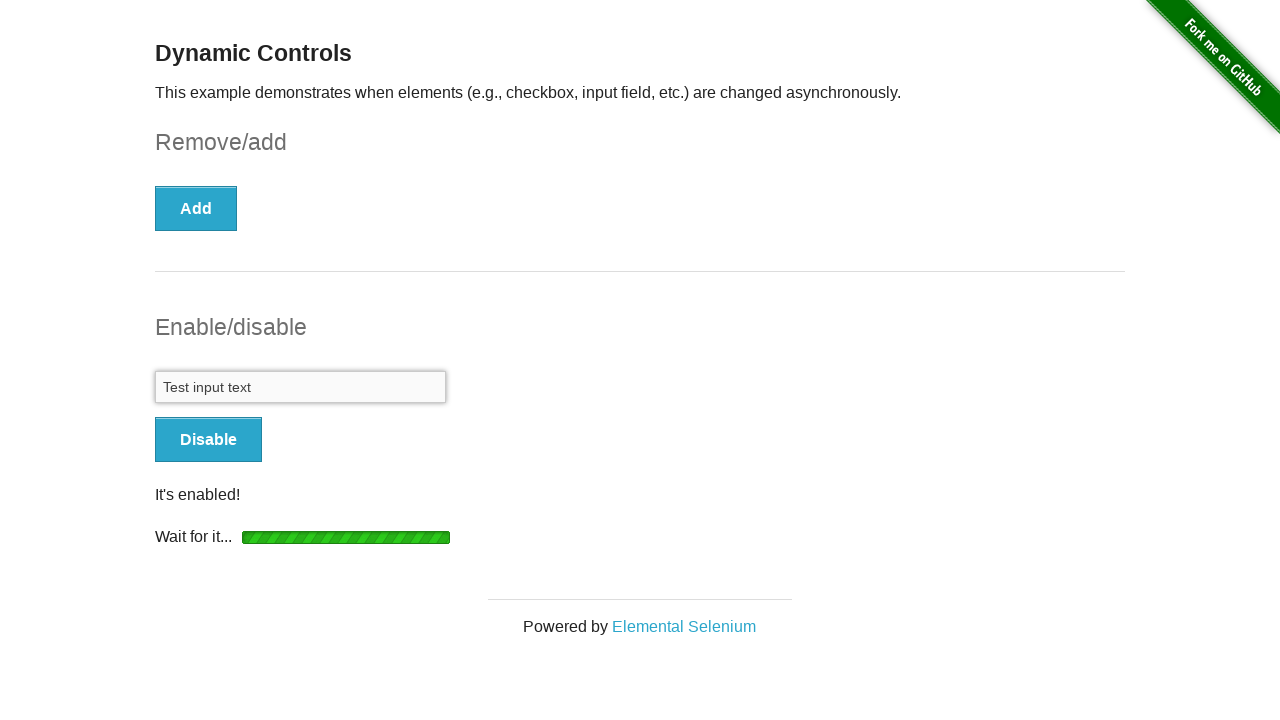

Clicked Disable button to disable text input at (208, 440) on button:text('Disable')
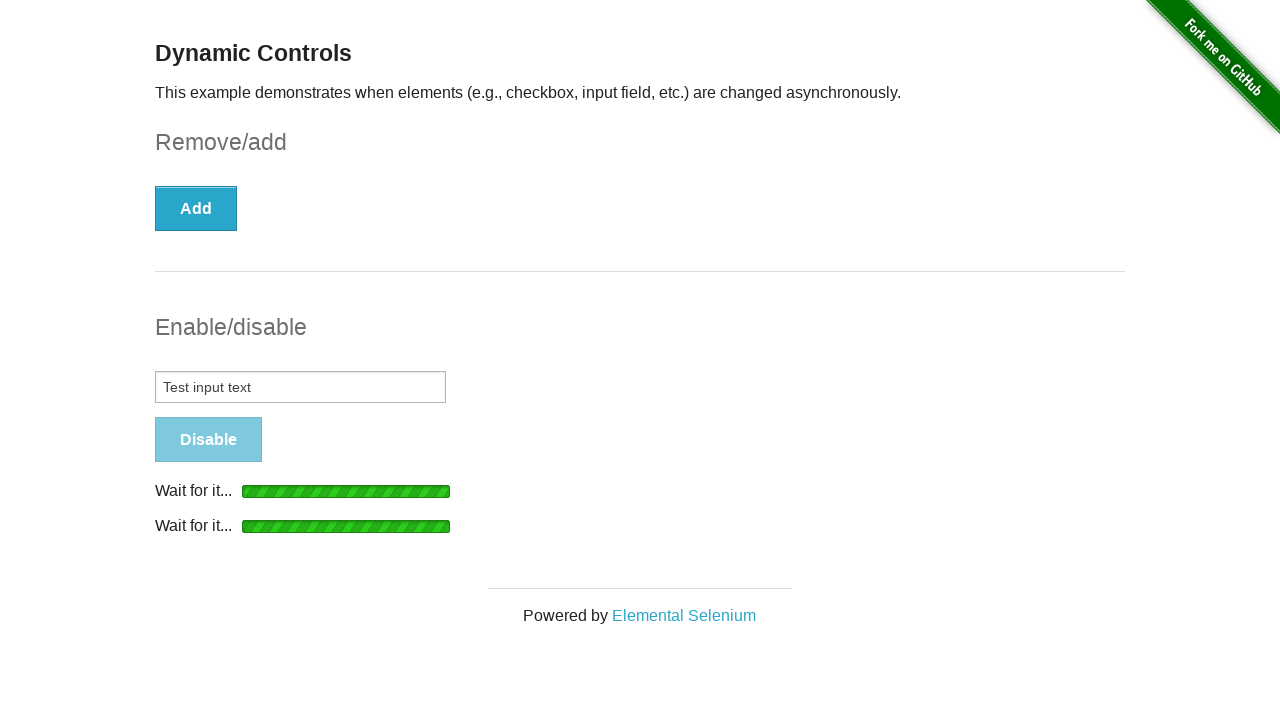

Text input disable message appeared, confirming disabled state
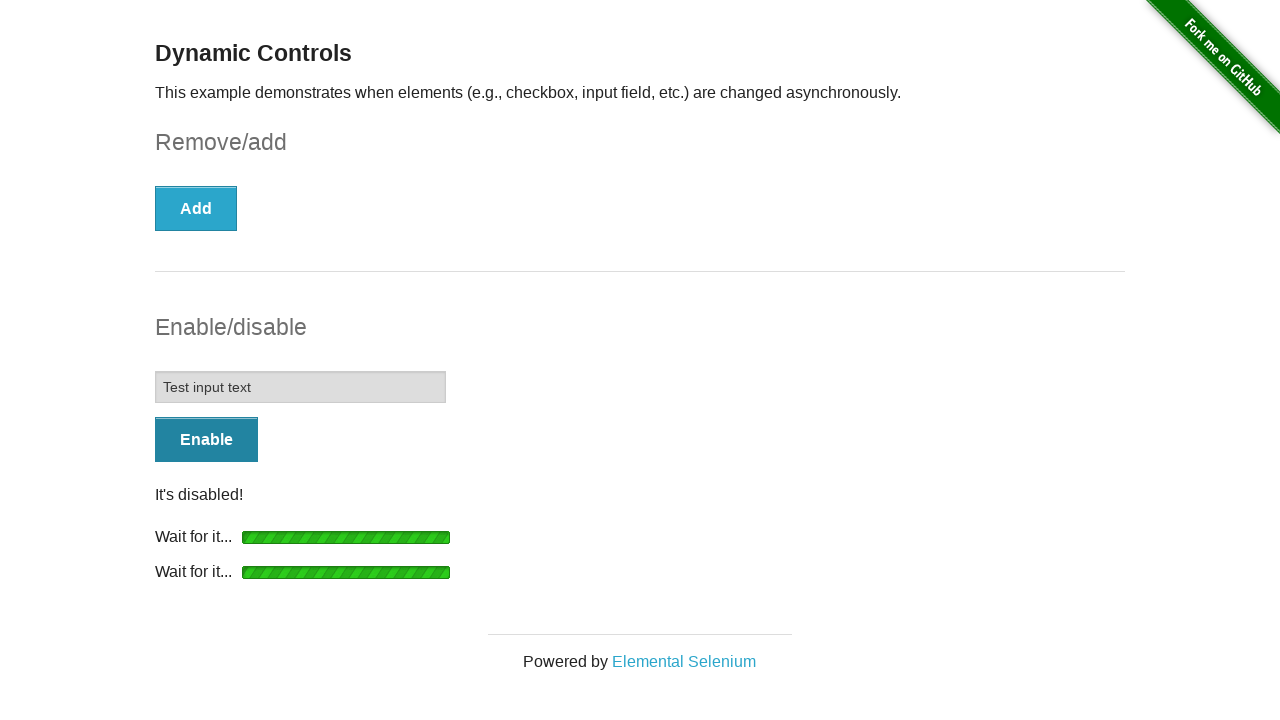

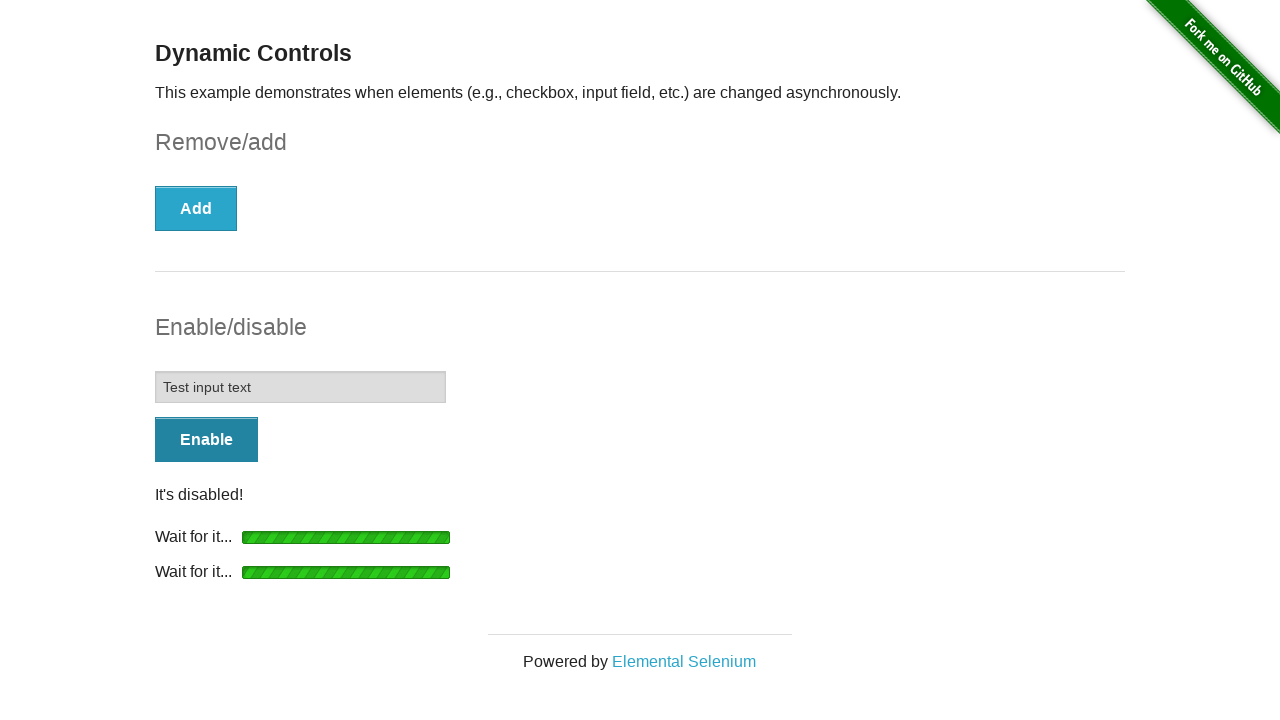